Tests a practice form by entering a first name, selecting the Female radio button, selecting years of experience, choosing a profession, and clicking the submit button.

Starting URL: https://awesomeqa.com/practice.html

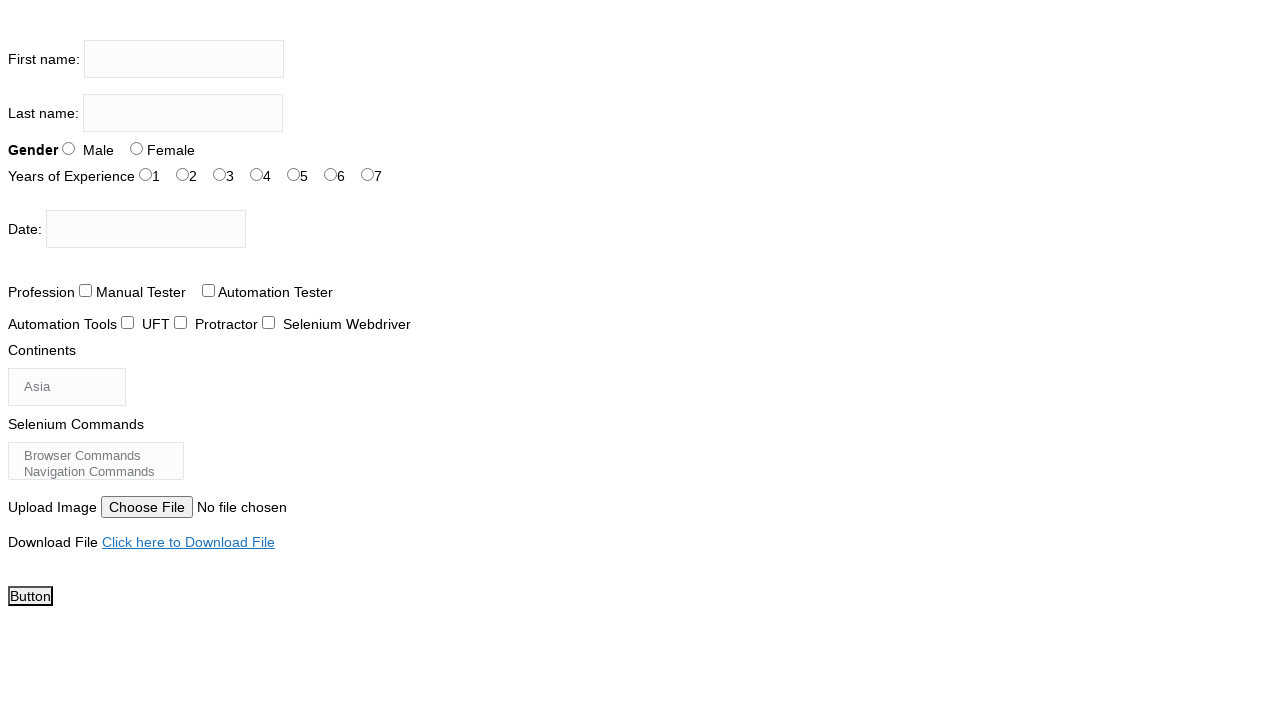

Entered first name 'Nilesh' in the firstname field on input[name='firstname']
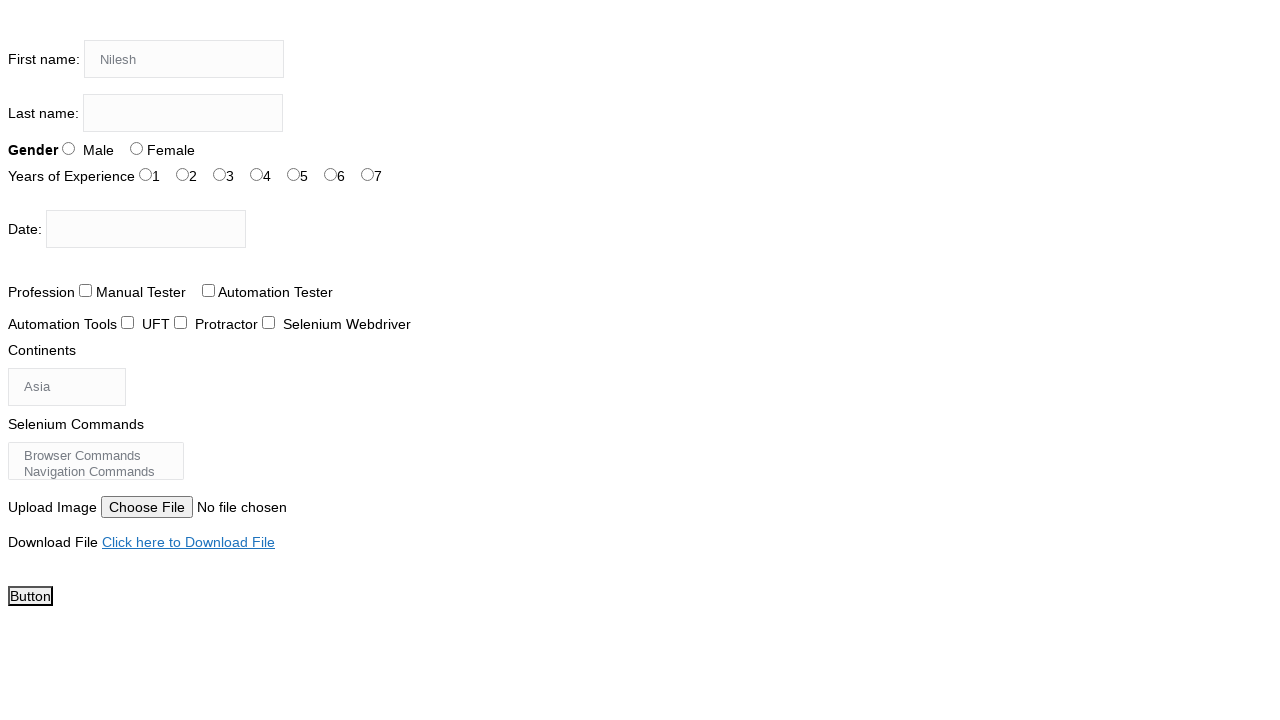

Selected Female radio button at (136, 148) on input#sex-1
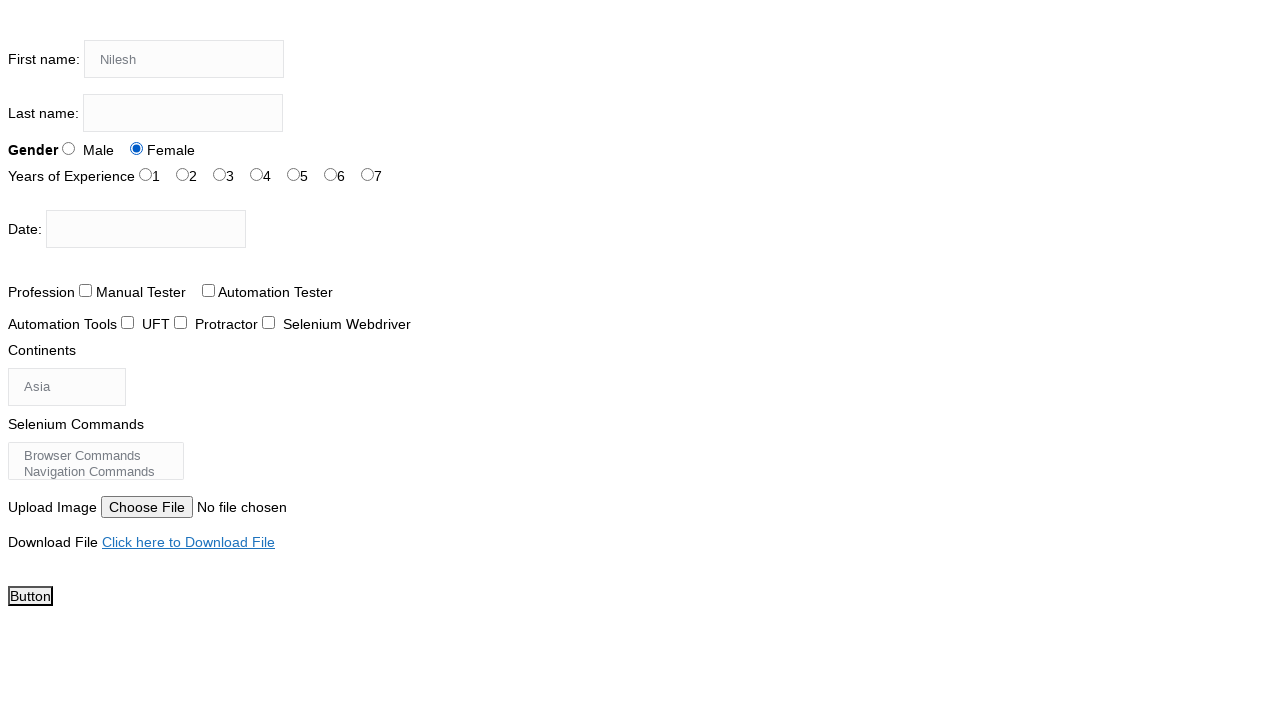

Selected years of experience radio button at (182, 174) on input#exp-1
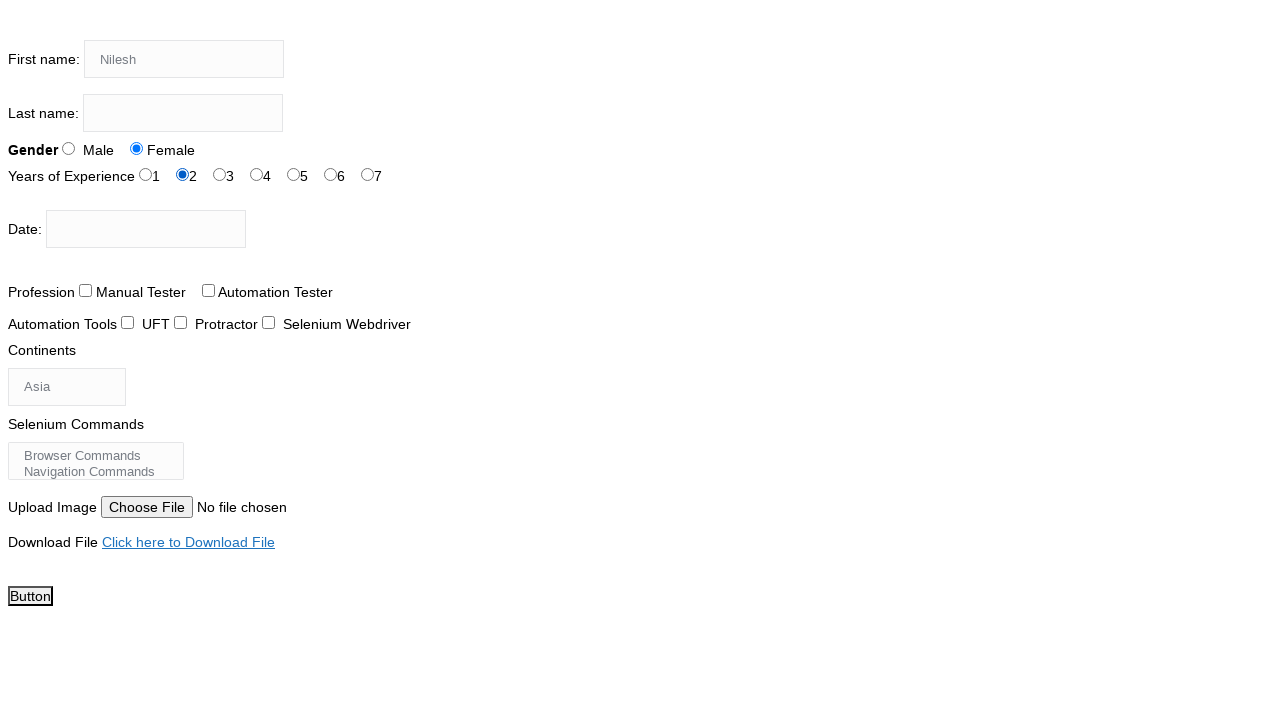

Selected Automation Tester profession radio button at (208, 290) on input#profession-1
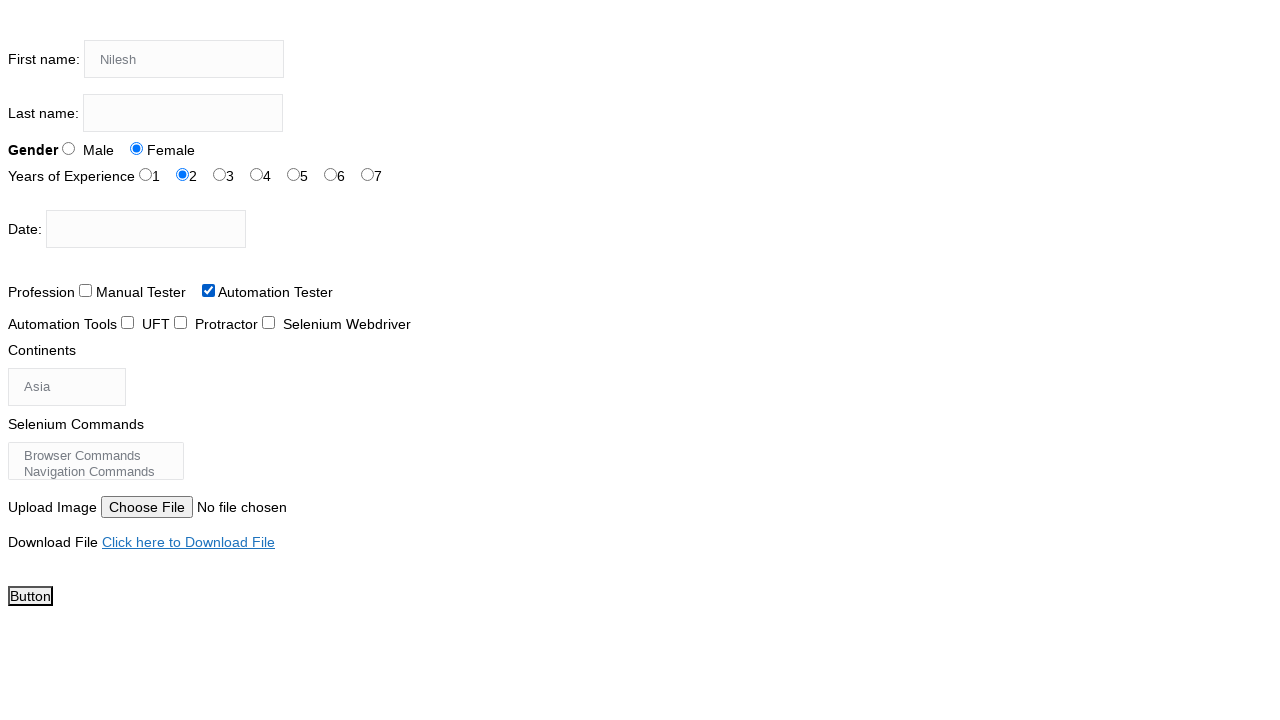

Clicked submit button to submit the practice form at (30, 596) on button#submit
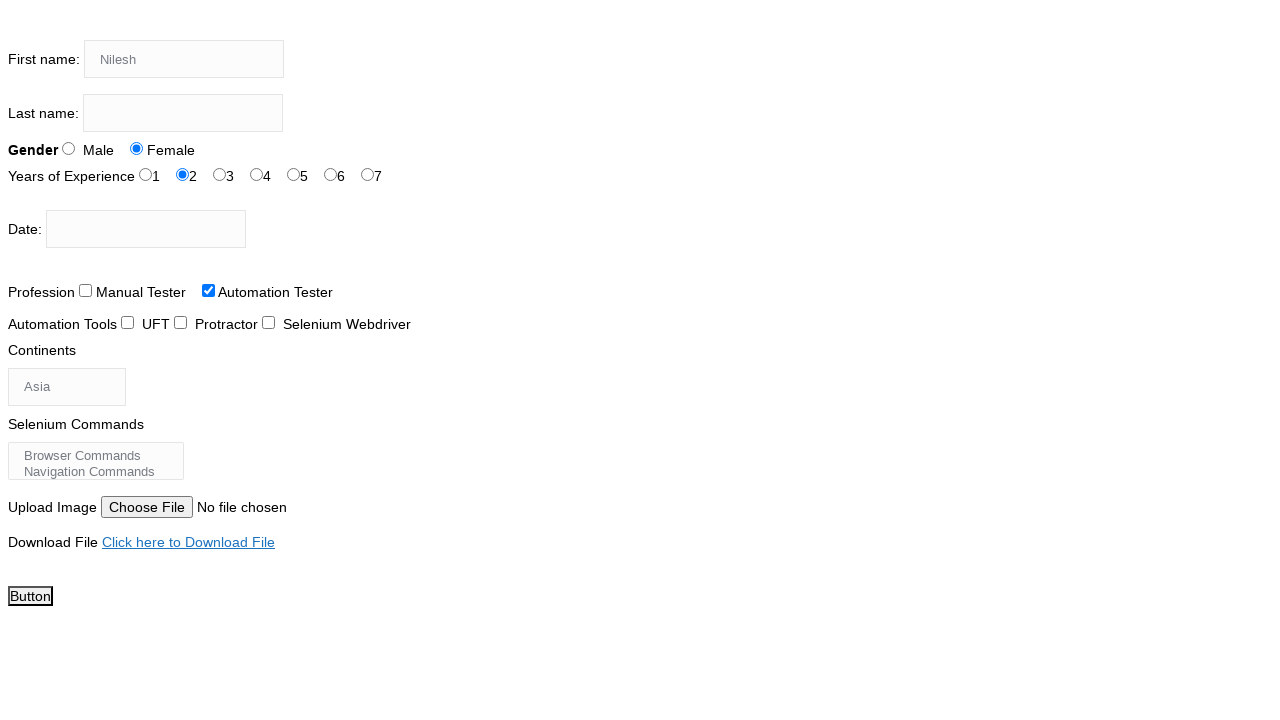

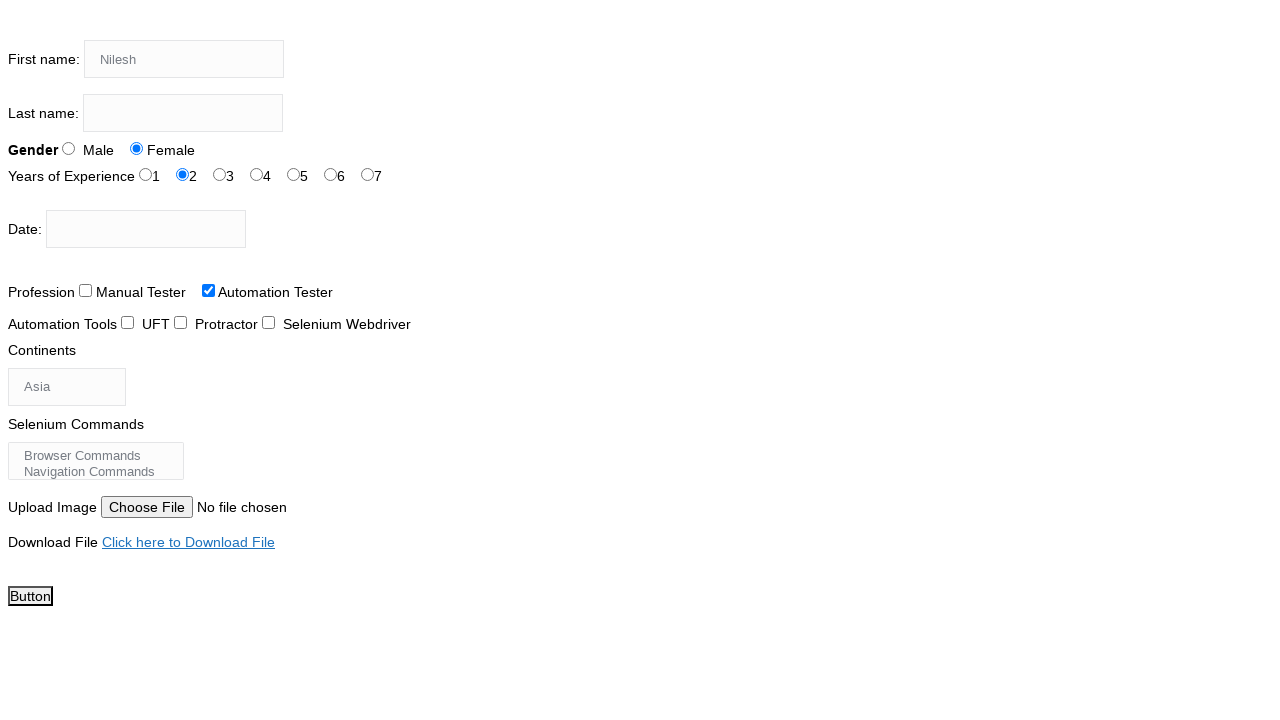